Solves a math challenge by reading a value from the page, calculating the result using a logarithmic formula, filling the answer, selecting checkboxes, and submitting the form

Starting URL: http://suninjuly.github.io/math.html

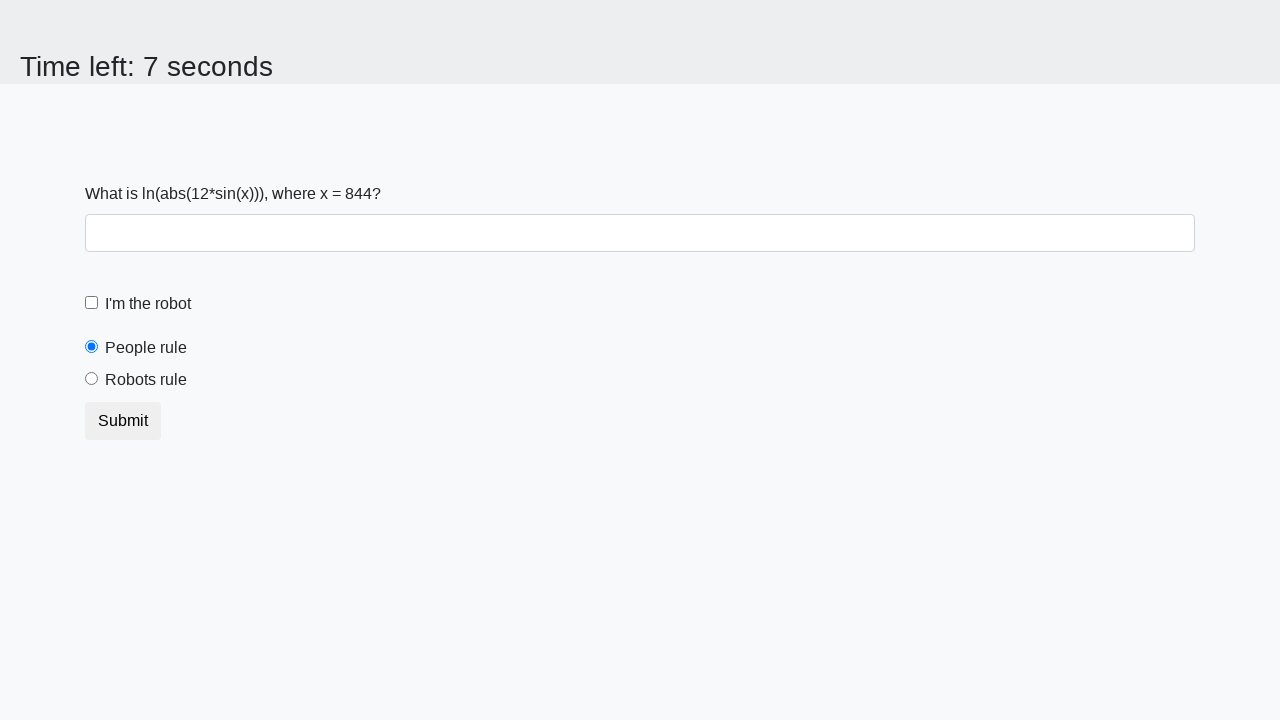

Located the input value element on the page
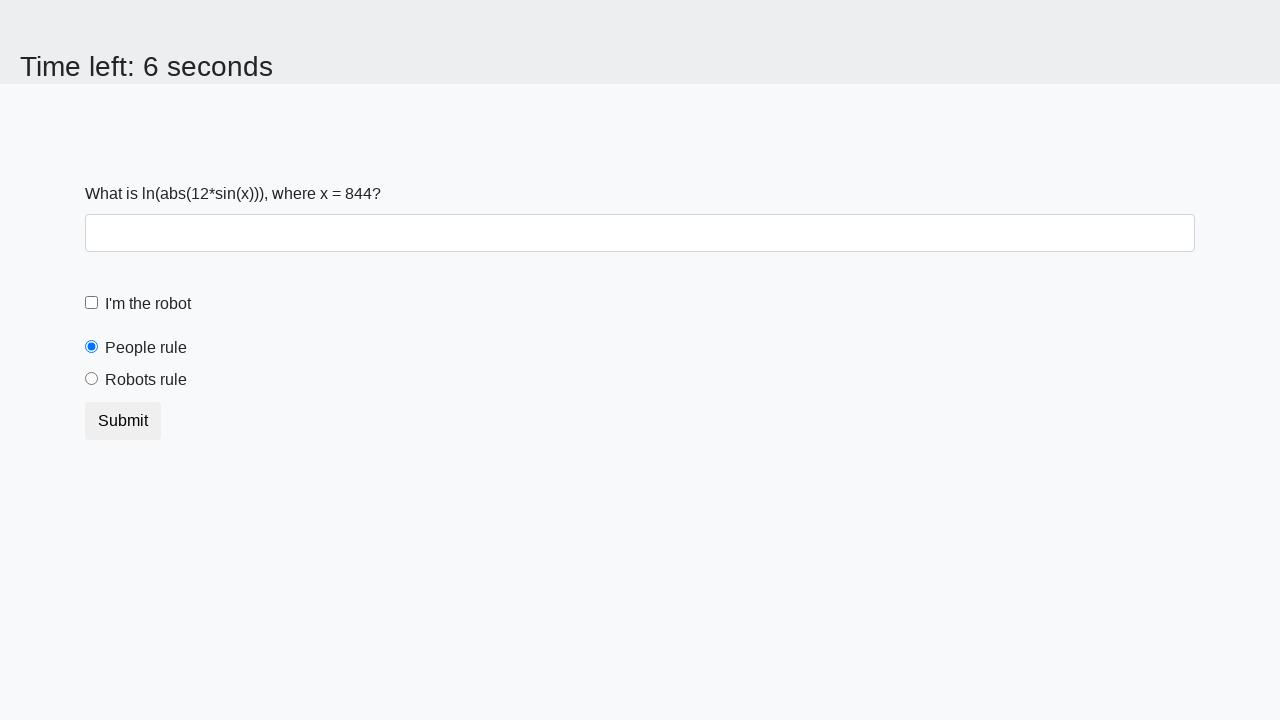

Read the input value from the page: 844
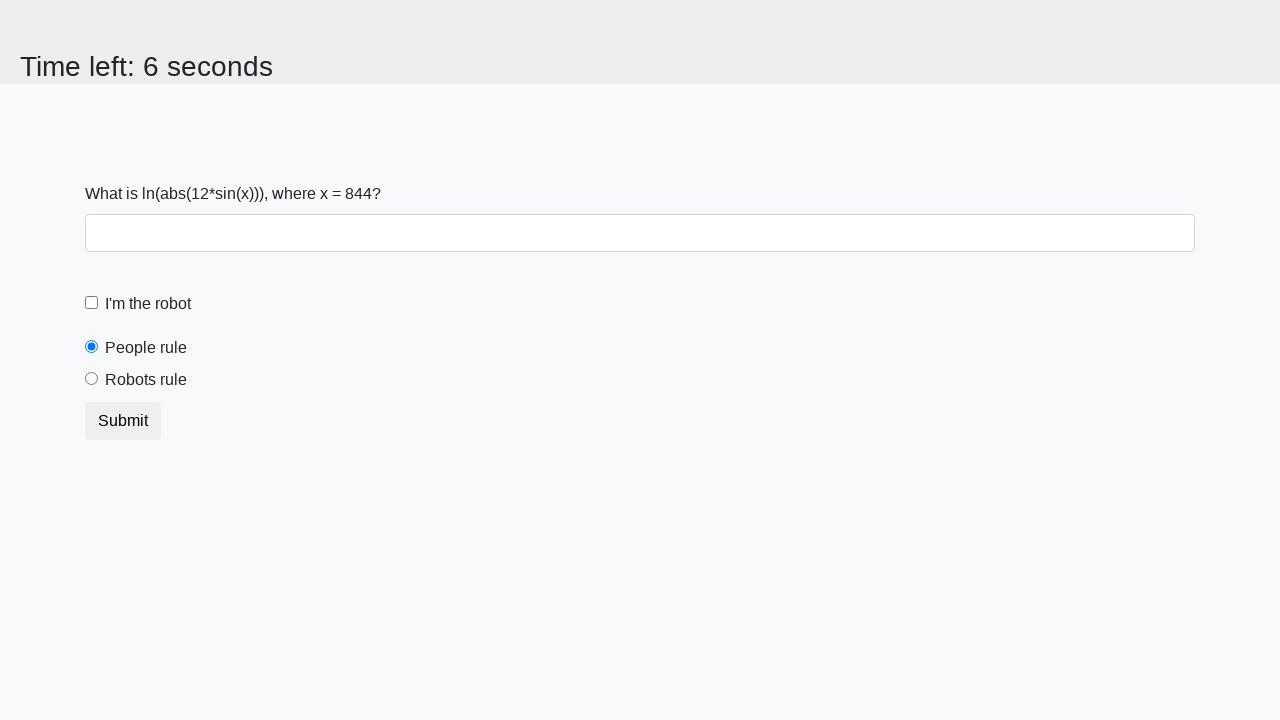

Calculated the logarithmic formula result: 2.363751893874234
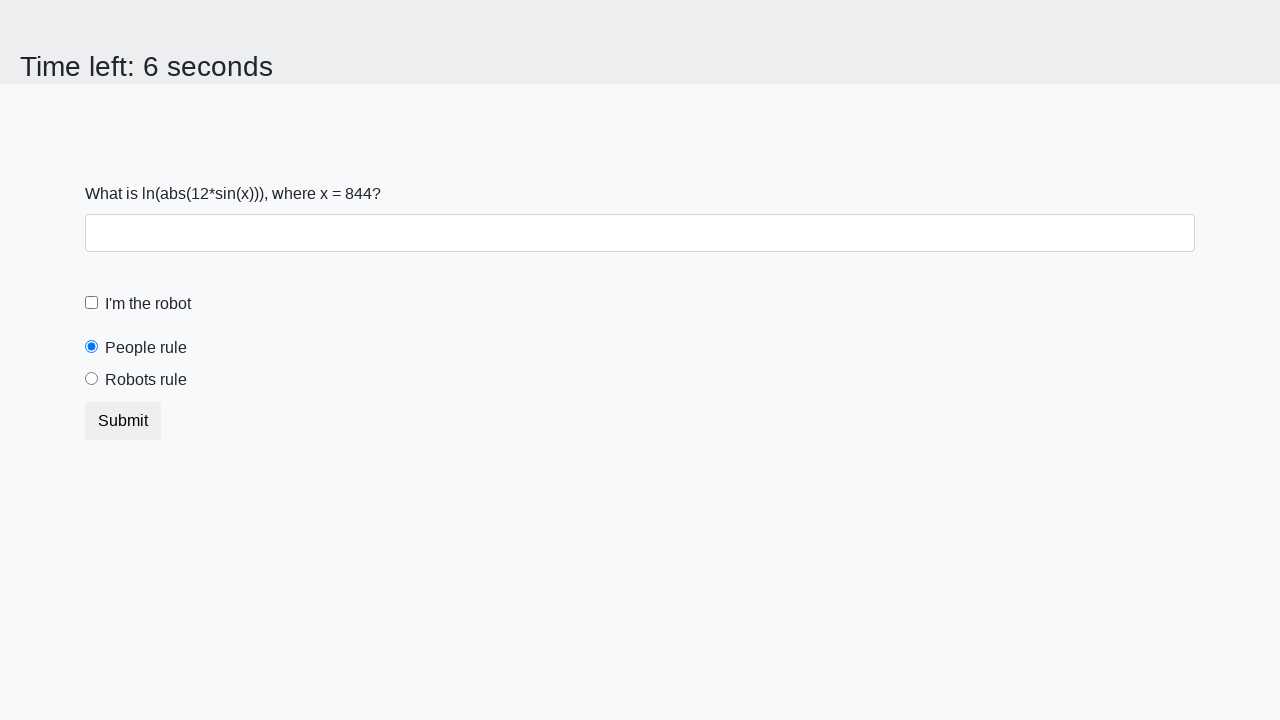

Filled the answer field with calculated value: 2.363751893874234 on input#answer
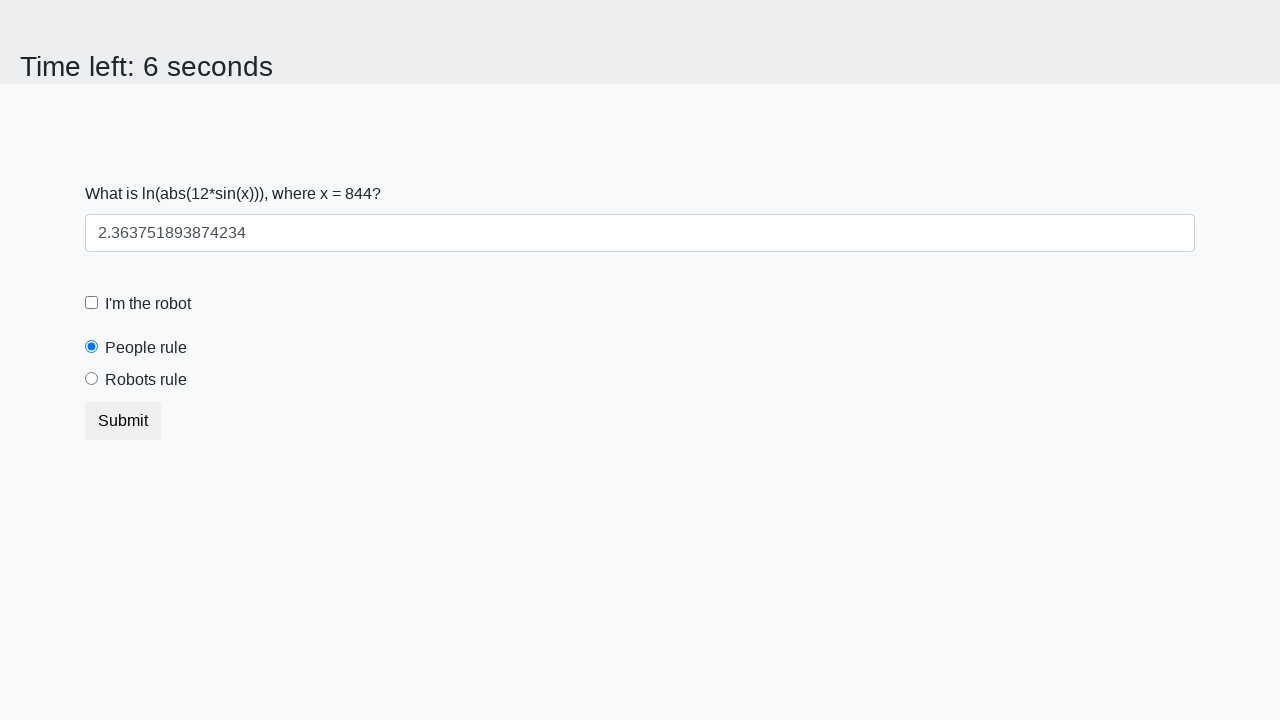

Clicked the robot checkbox at (148, 304) on [for='robotCheckbox']
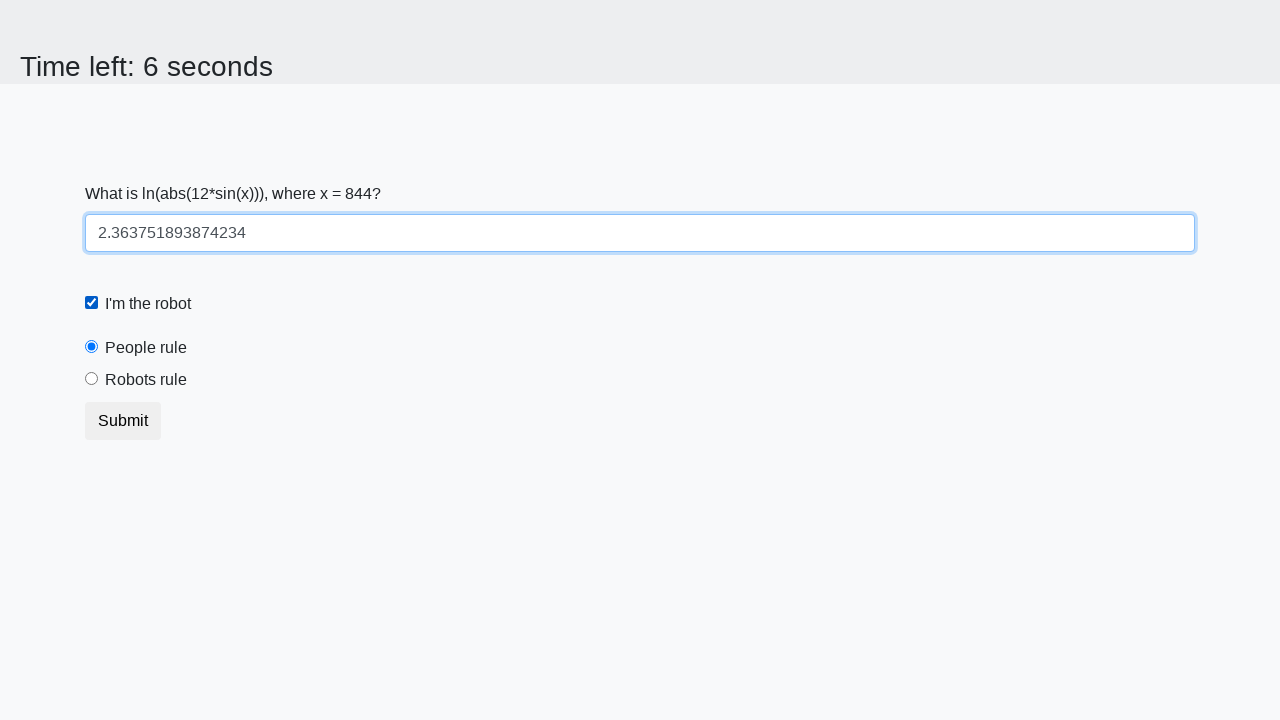

Selected the robots rule radio button at (146, 380) on [for='robotsRule']
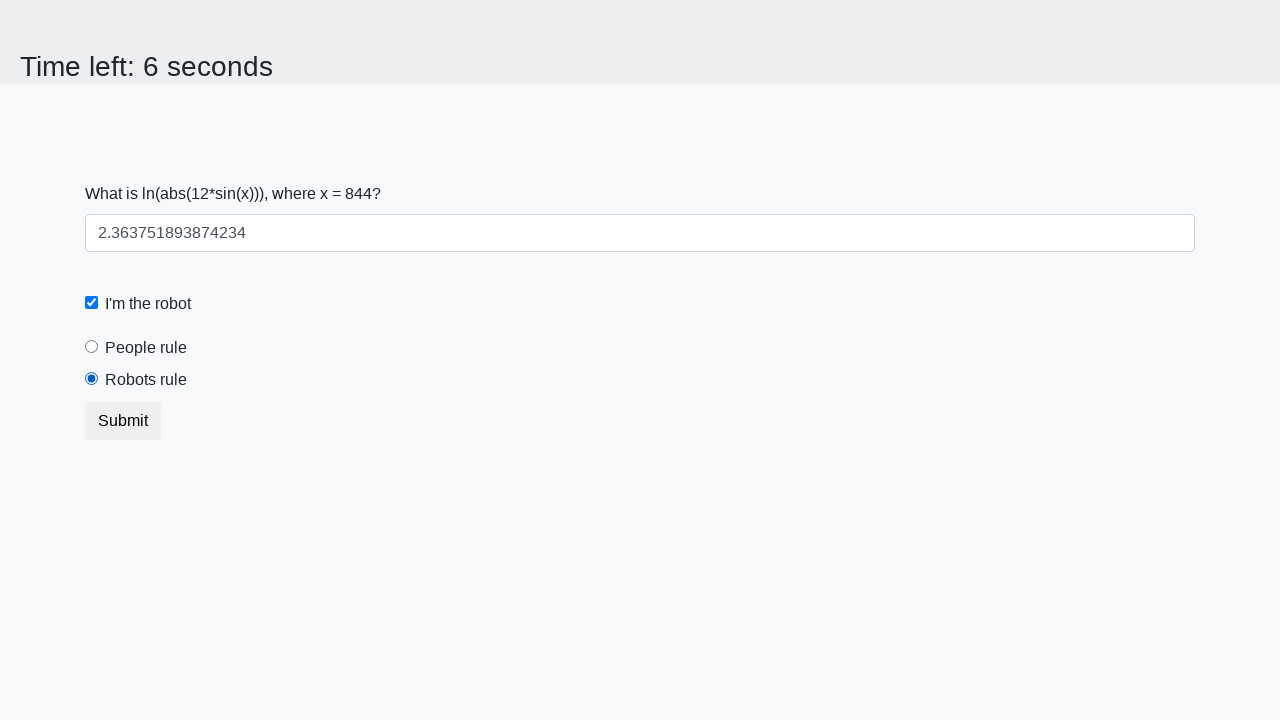

Submitted the form by clicking the submit button at (123, 421) on button.btn.btn-default
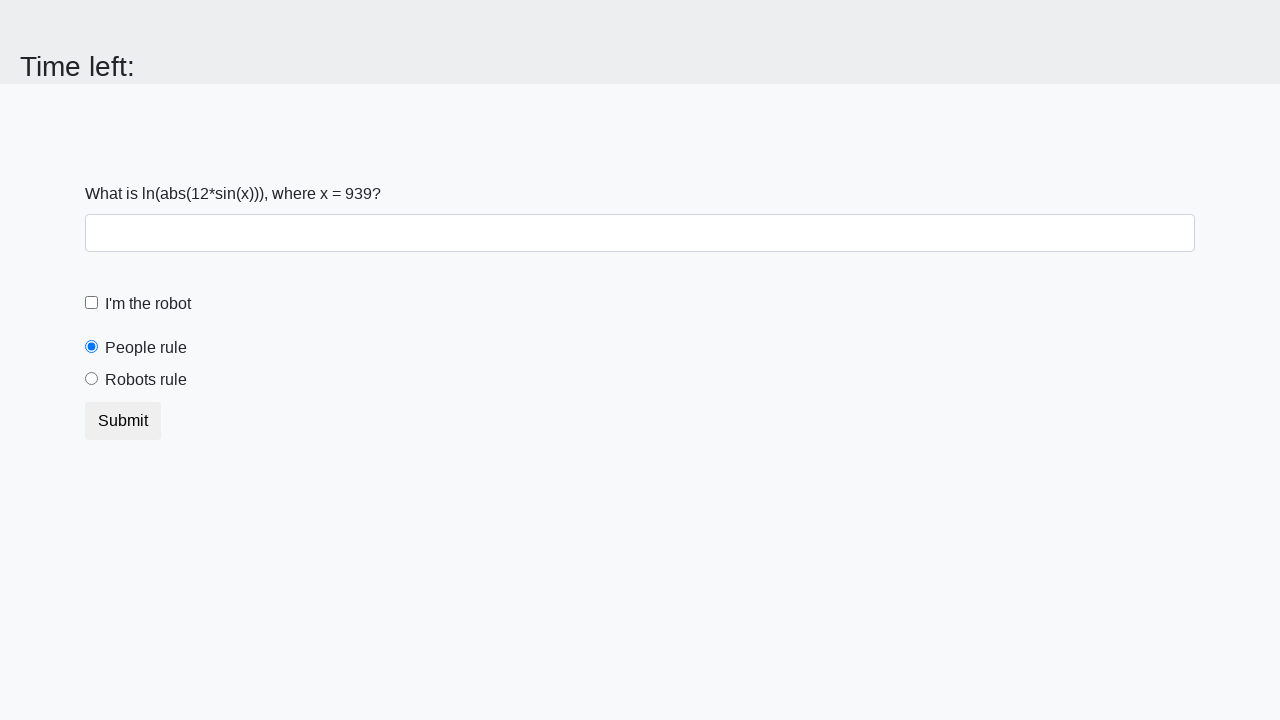

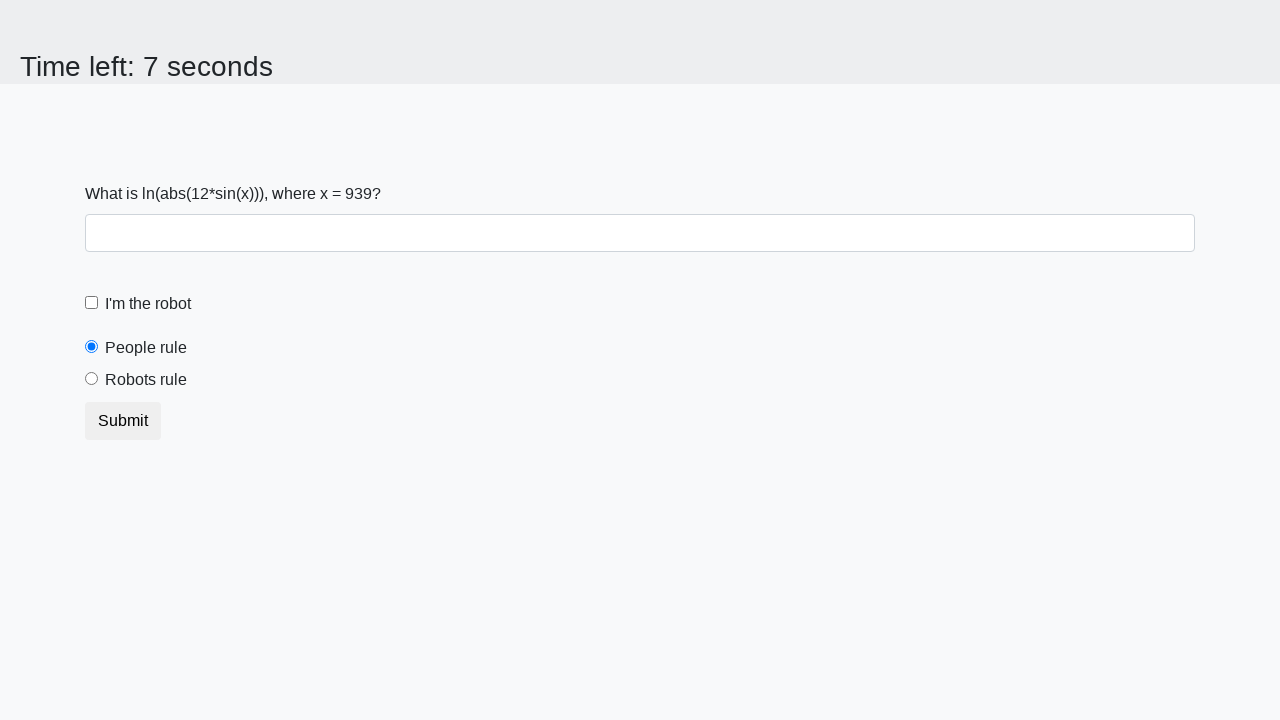